Navigates to the login practice page and verifies it loads correctly

Starting URL: https://rahulshettyacademy.com/loginpagePractise/

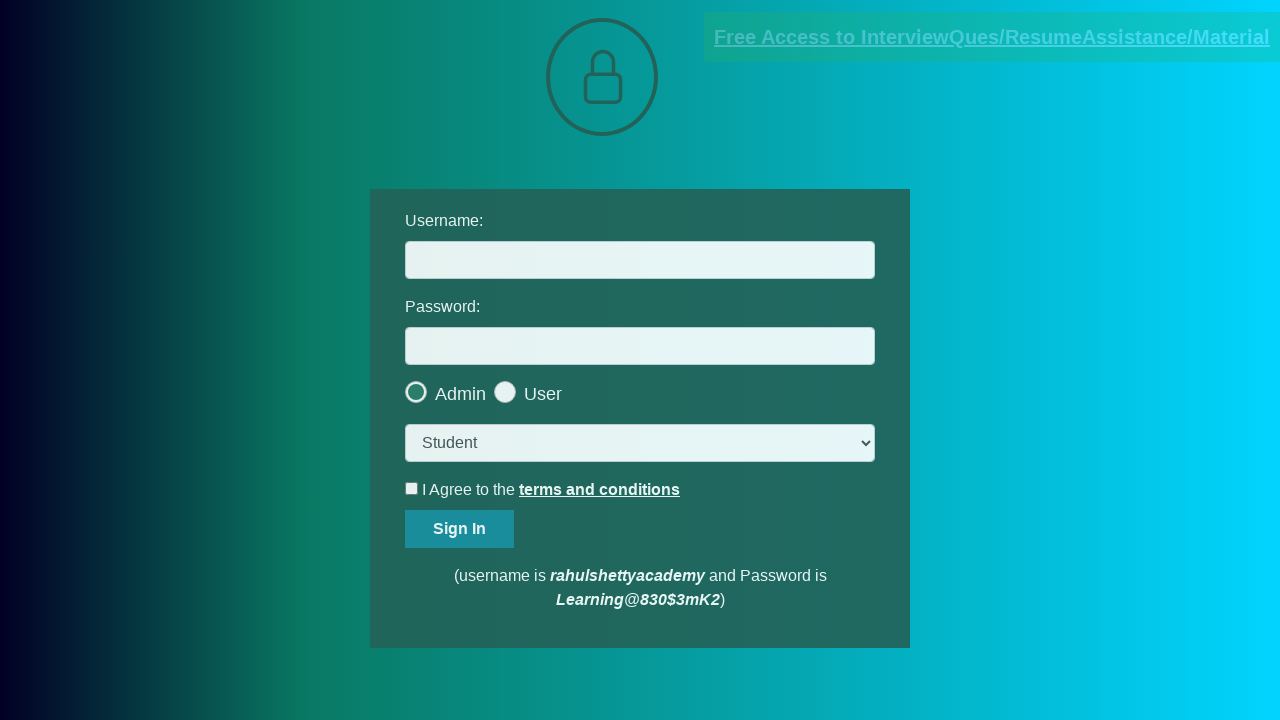

Login practice page loaded and DOM content ready
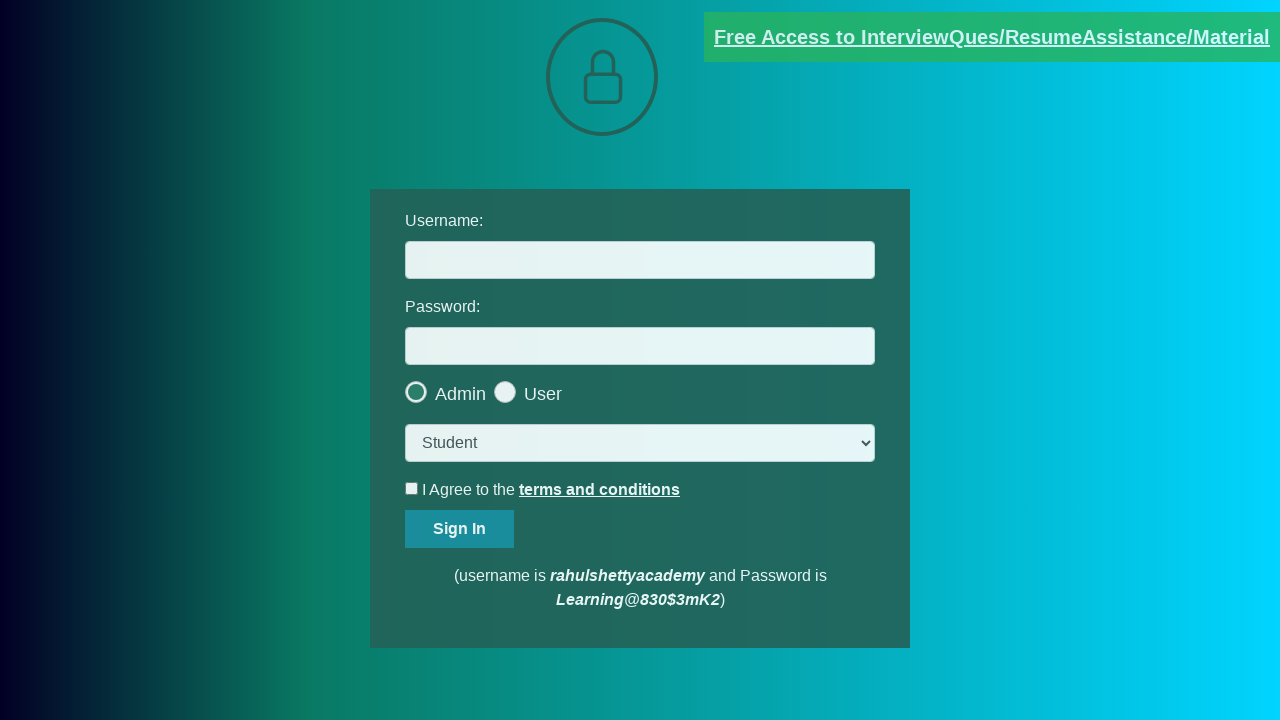

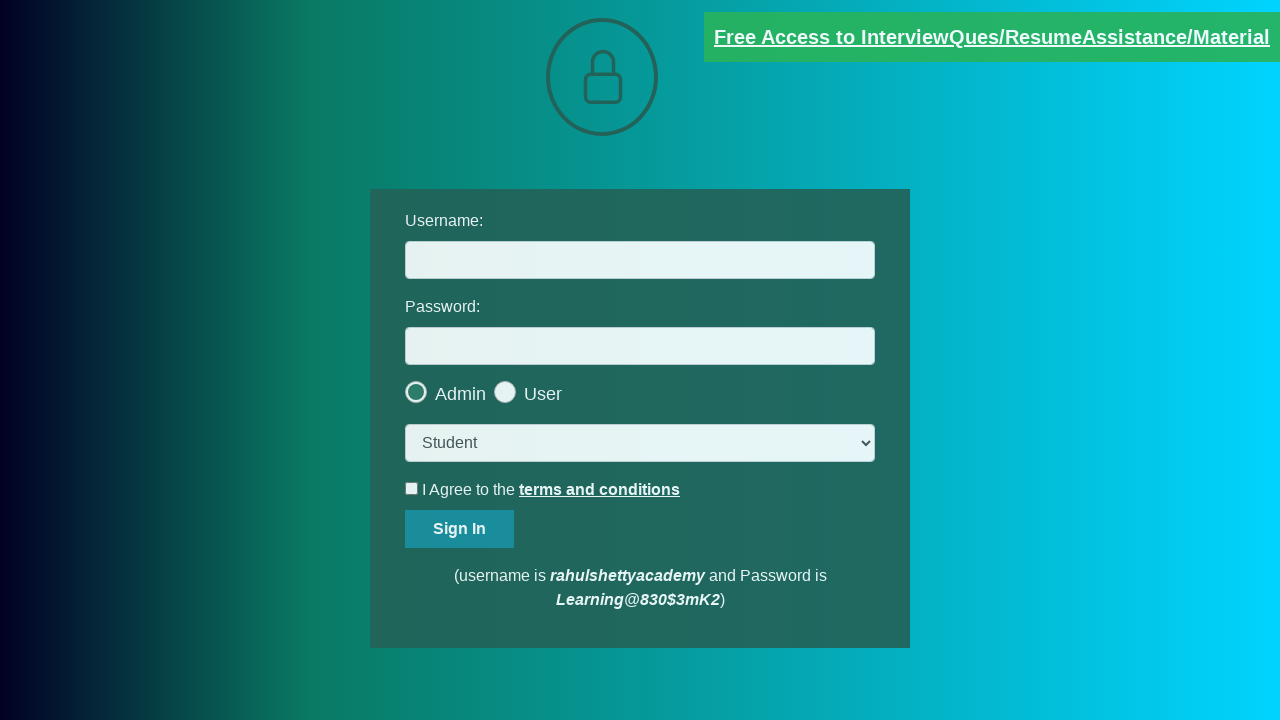